Navigates to Hacker News and verifies that news posts are loaded on the page, then checks for pagination link to navigate to next page

Starting URL: https://news.ycombinator.com/

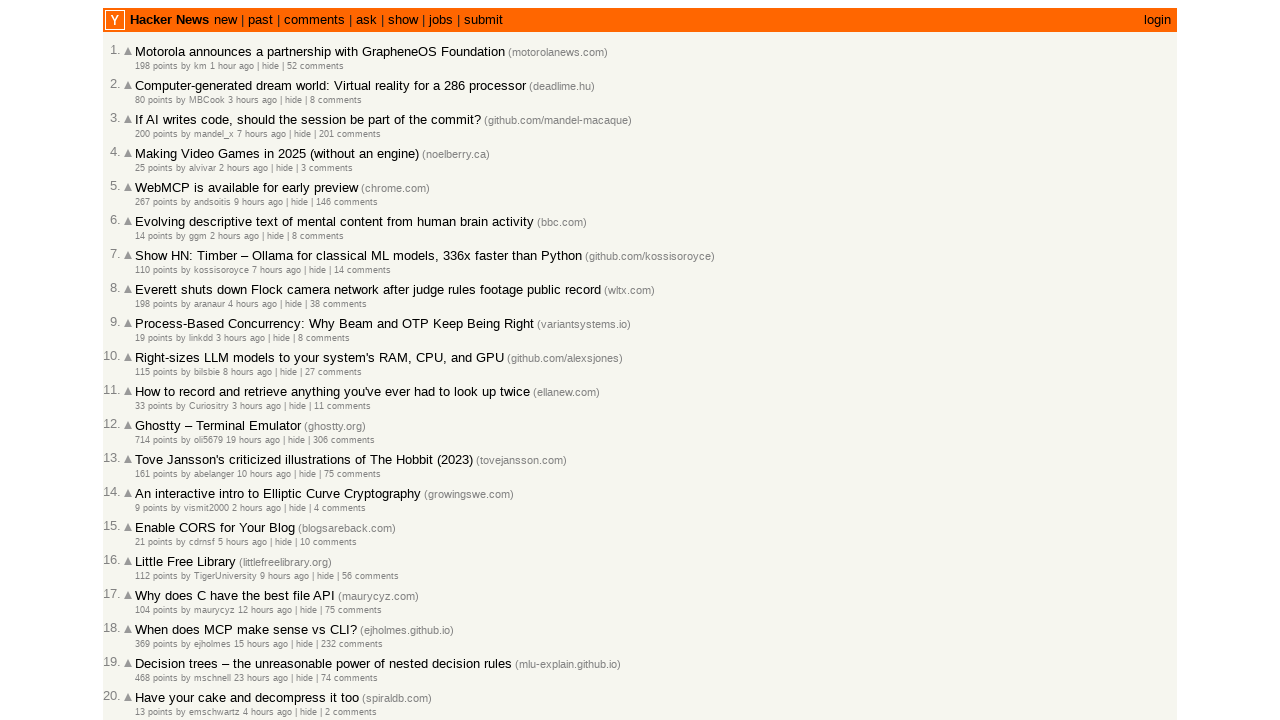

Waited for news posts to load on Hacker News homepage
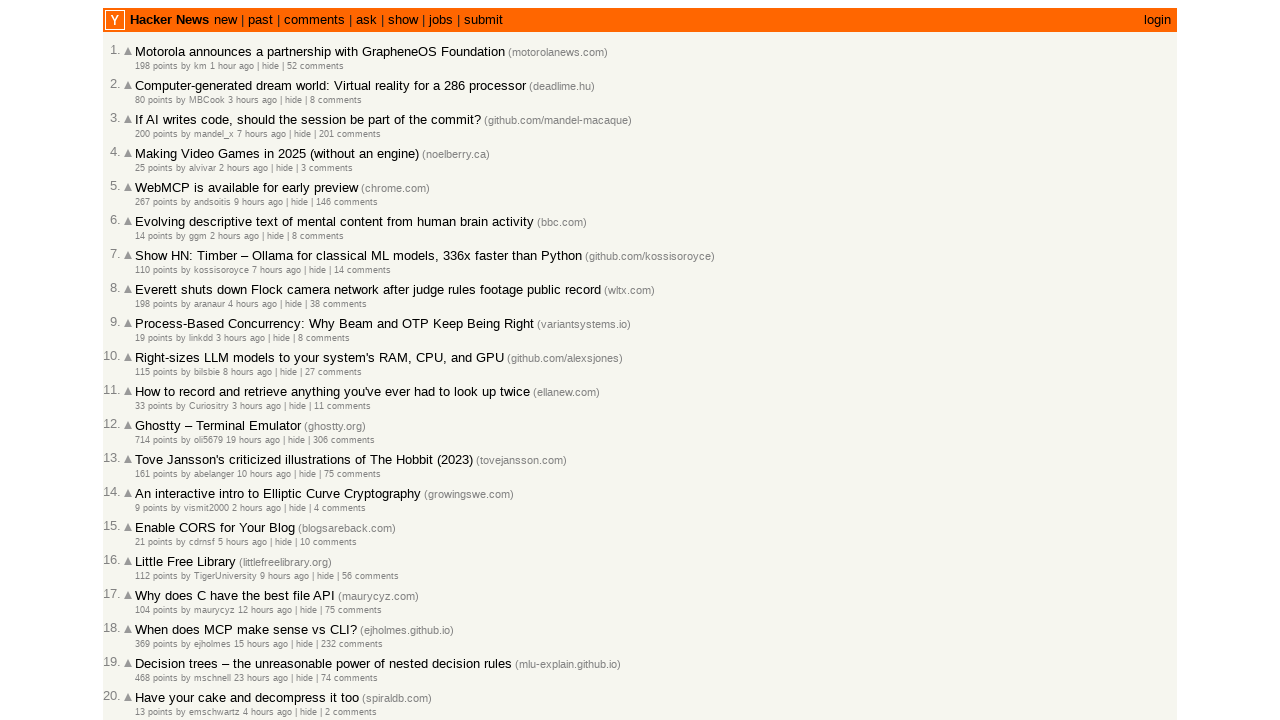

Clicked 'More' link to navigate to next page at (149, 616) on .morelink
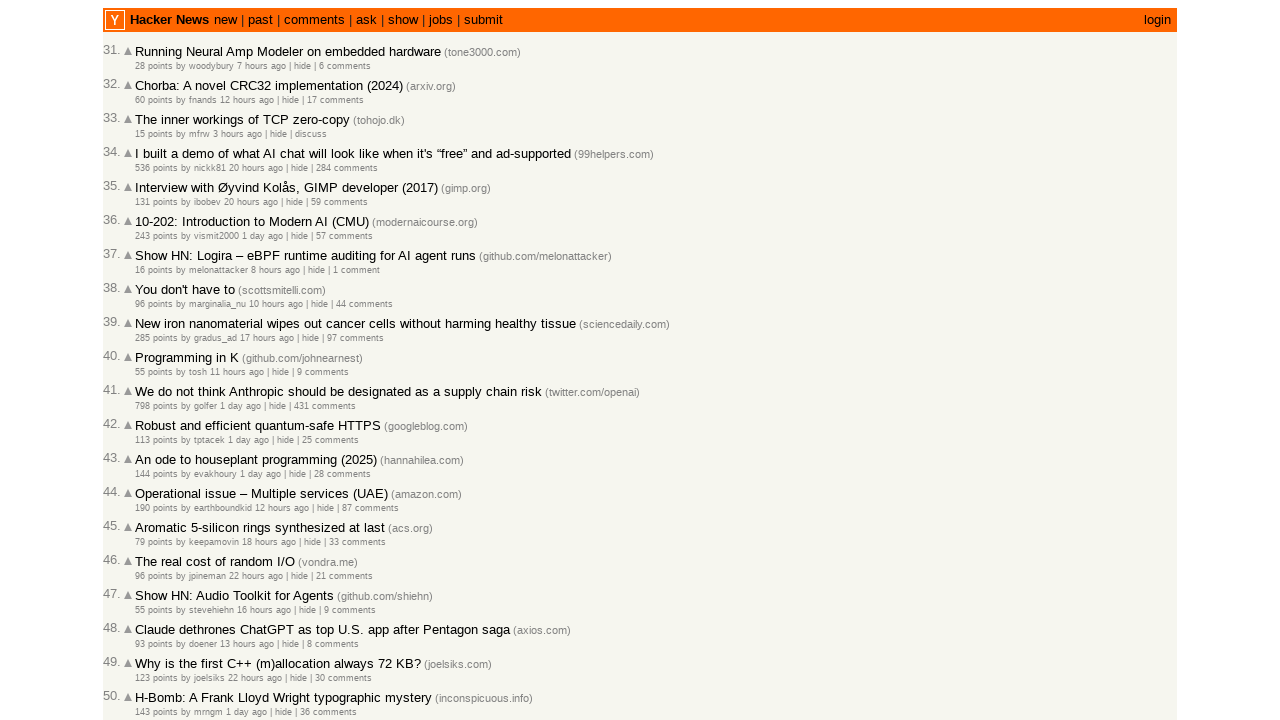

Waited for news posts to load on next page
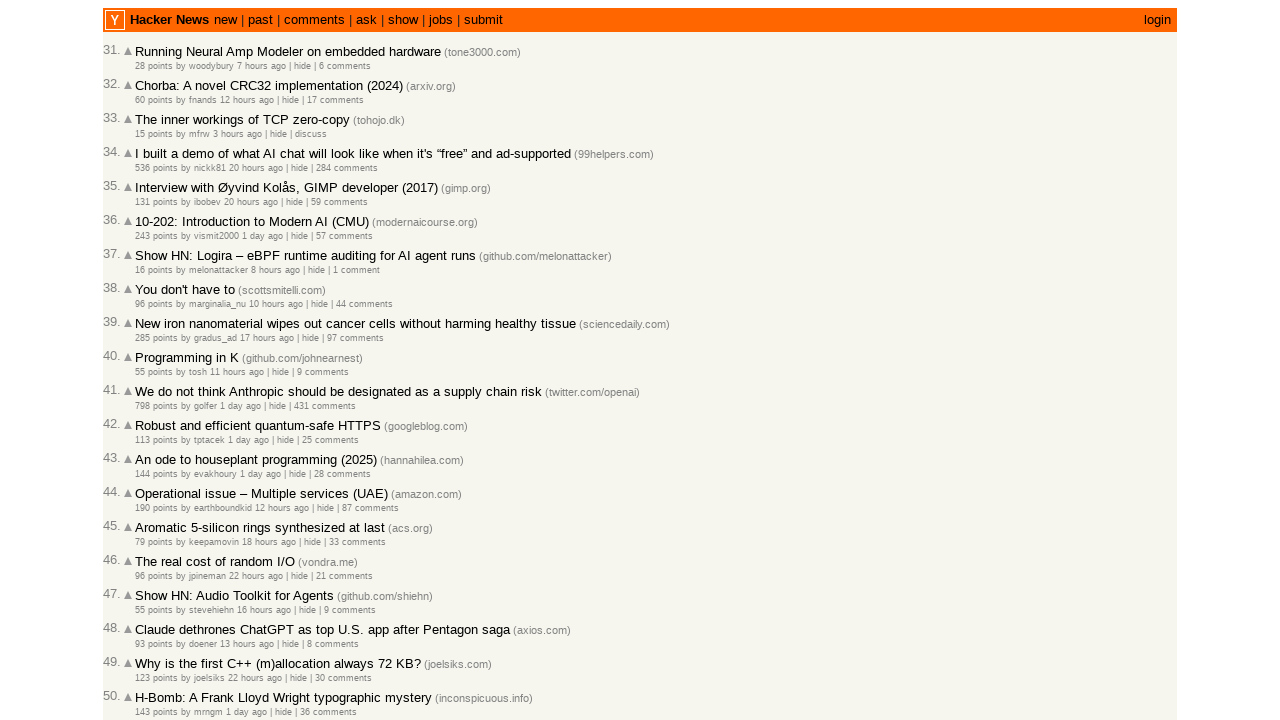

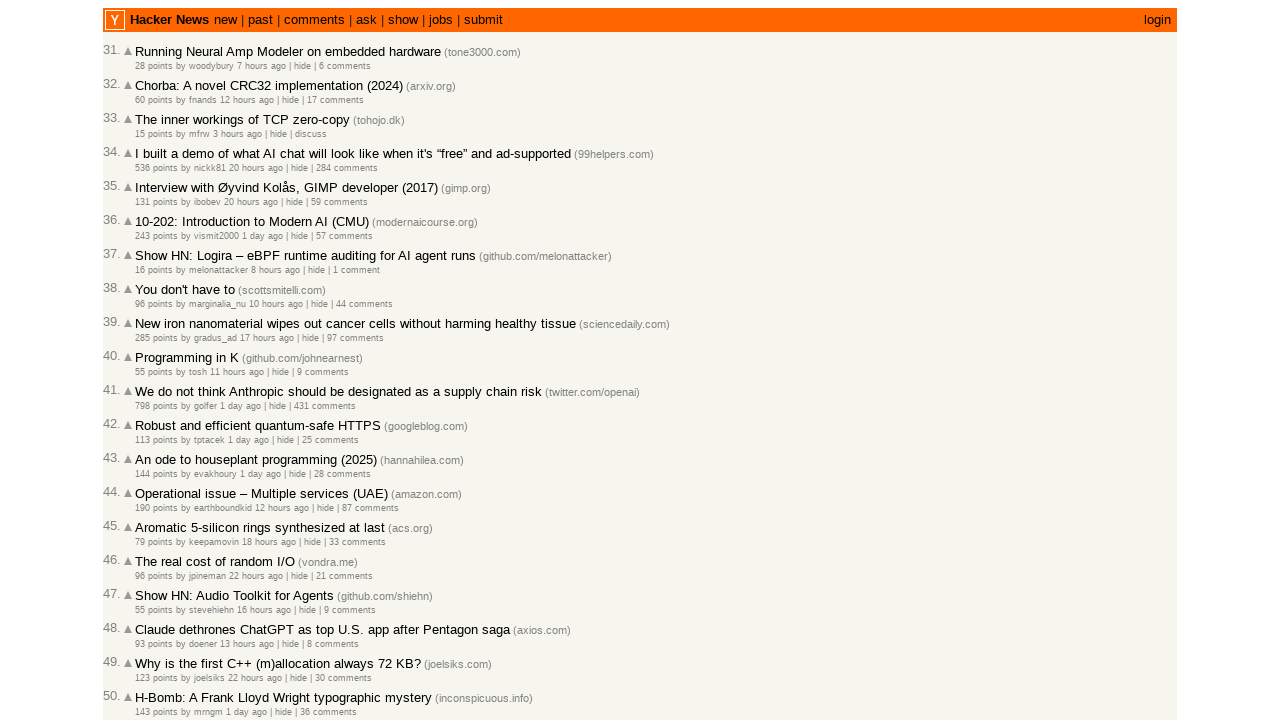